Tests the derivative calculator website by entering a mathematical expression, clicking the Go button, clicking Show Steps to display the calculation steps, and waiting for results to load.

Starting URL: https://www.derivative-calculator.net/

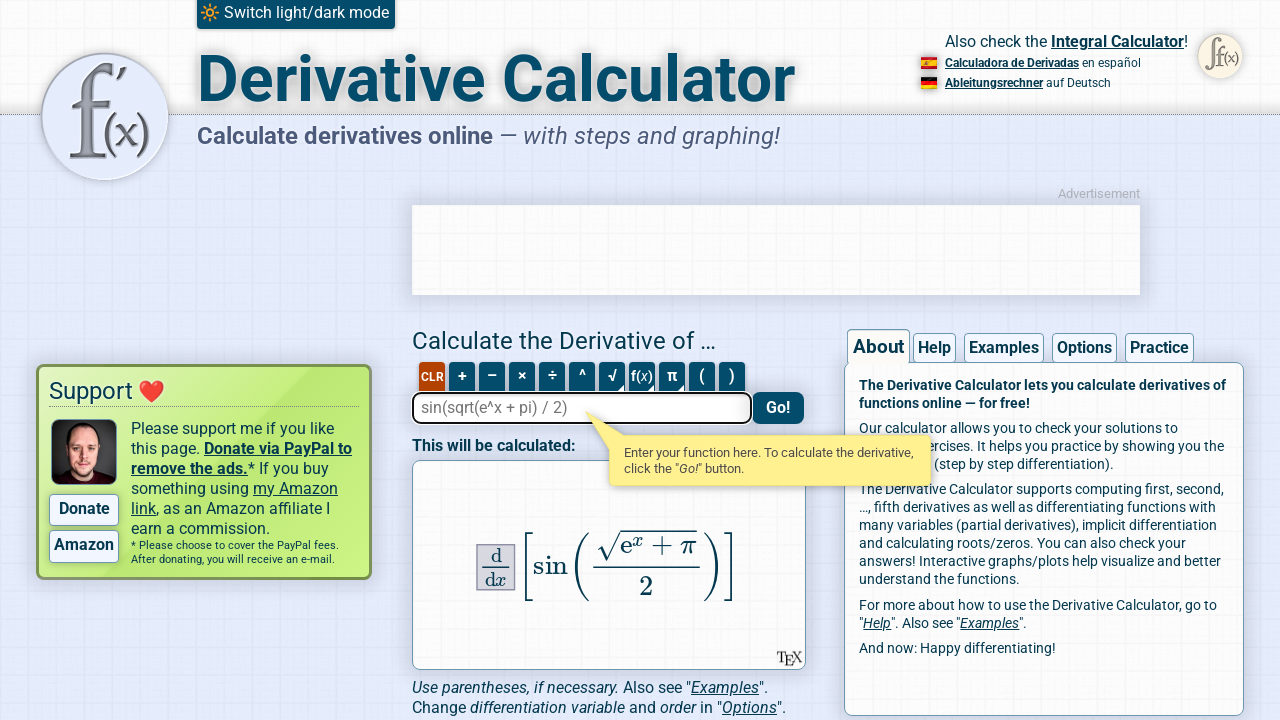

Entered mathematical expression 'ln(x/2)' into the expression field on #expression
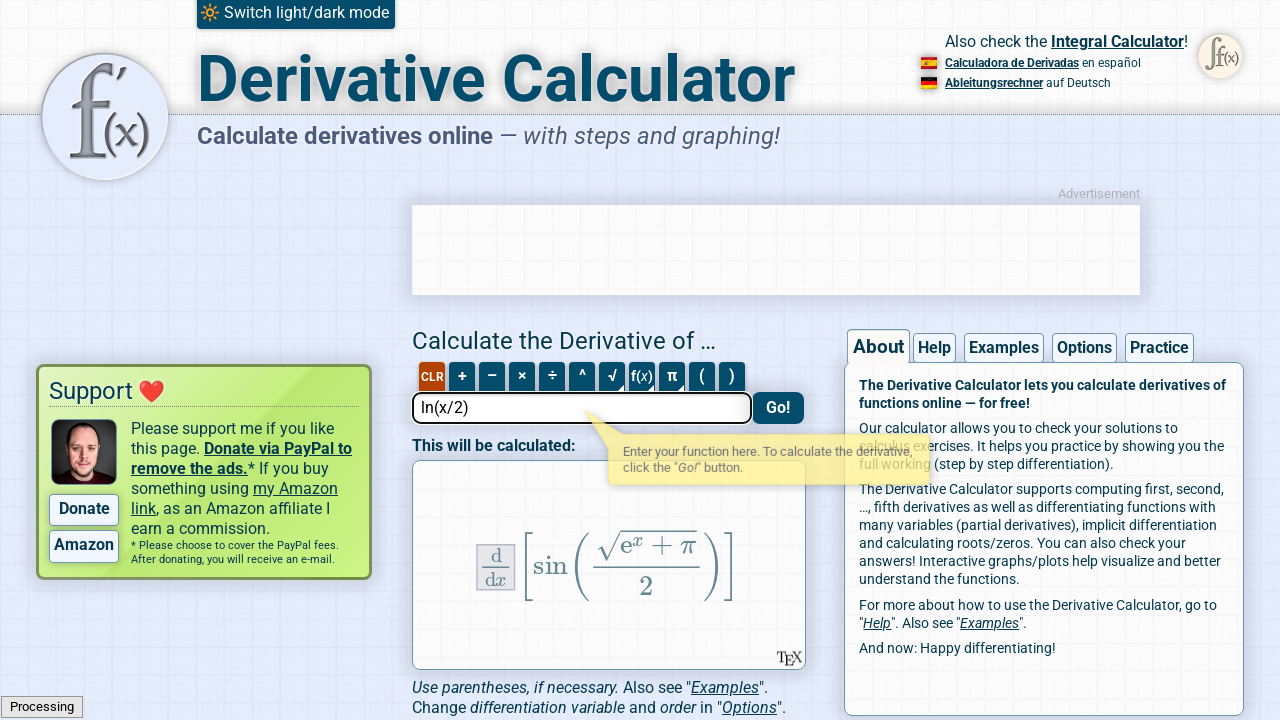

Clicked the Go button to calculate the derivative at (778, 408) on #go
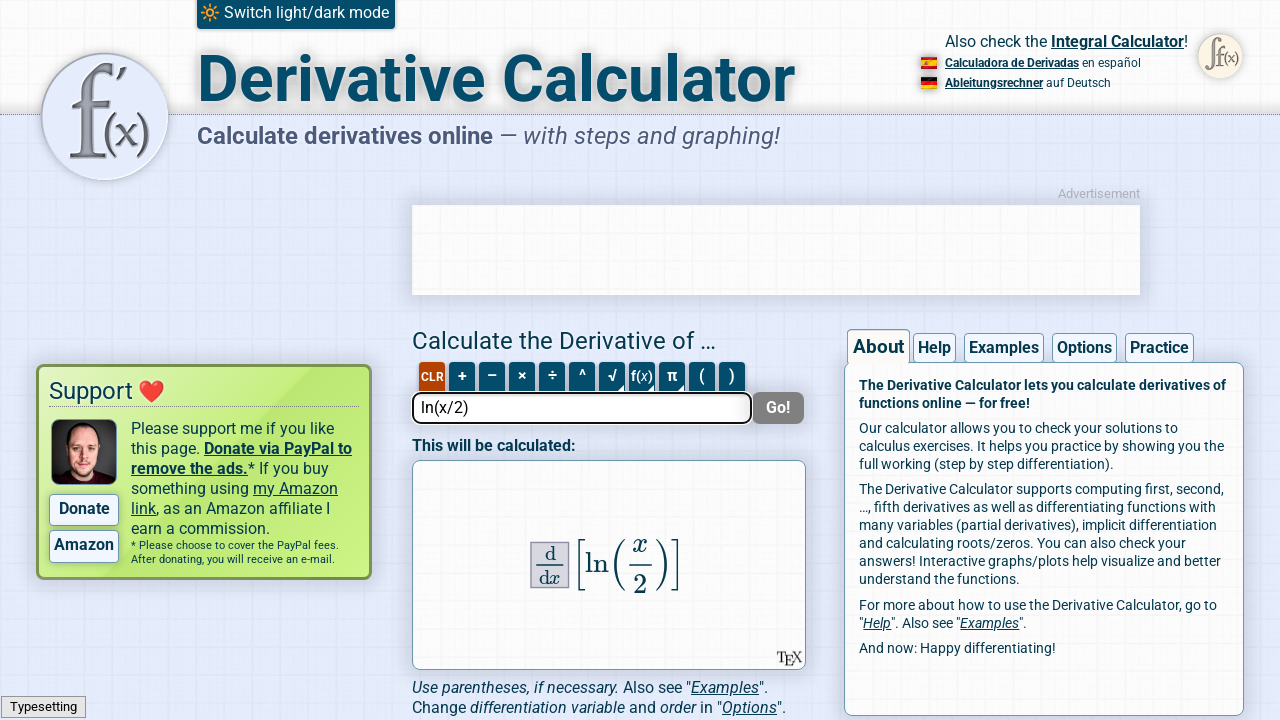

Show Steps button became visible
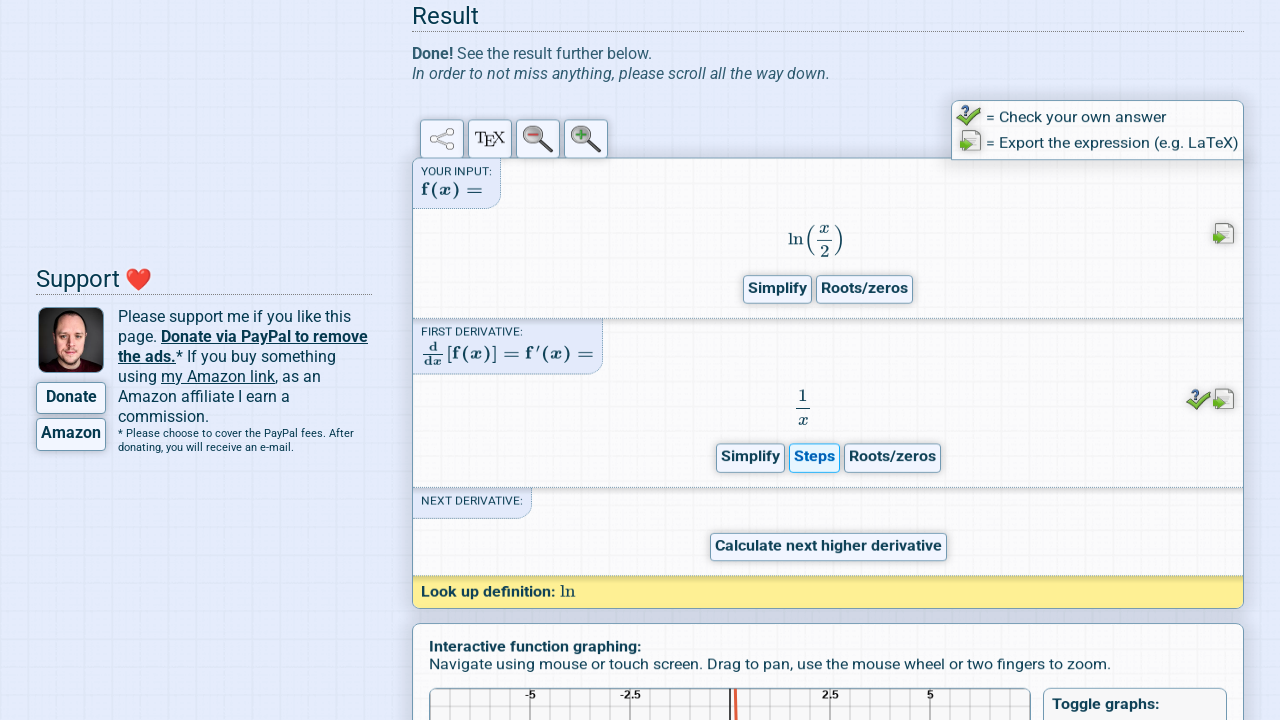

Clicked the Show Steps button to display calculation steps at (814, 504) on .show-steps-button
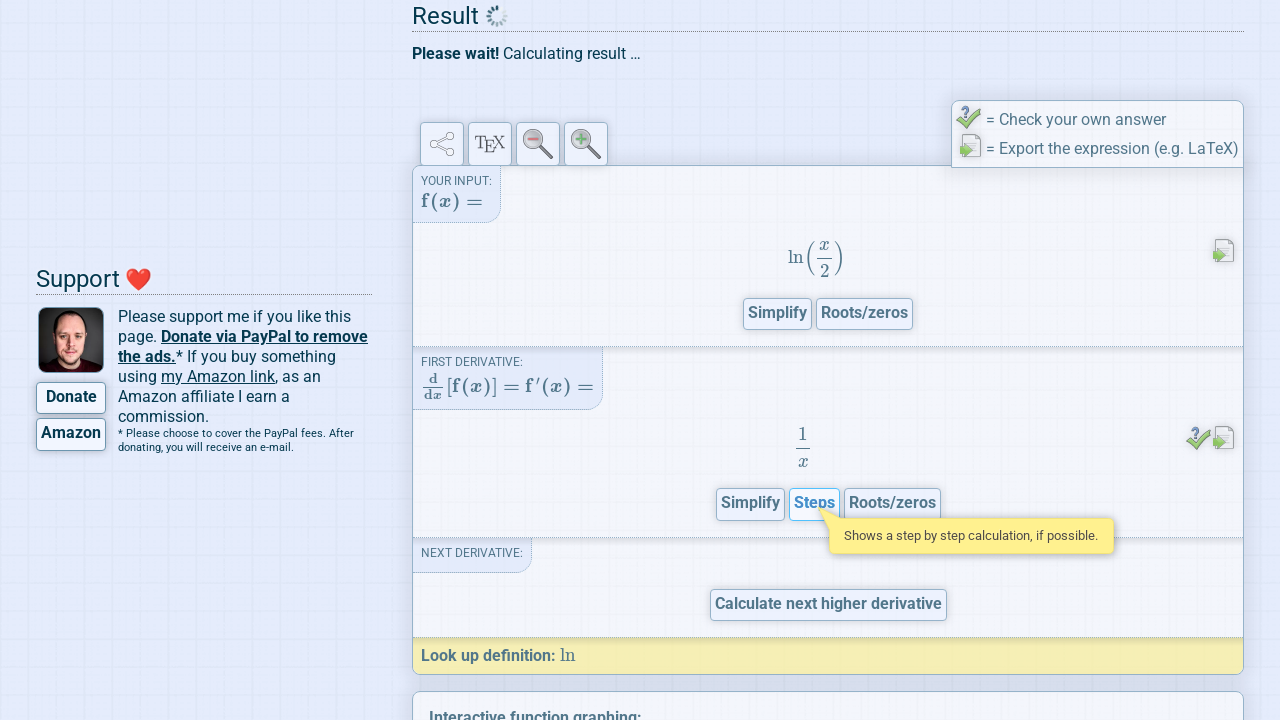

Calculation content loaded and became visible
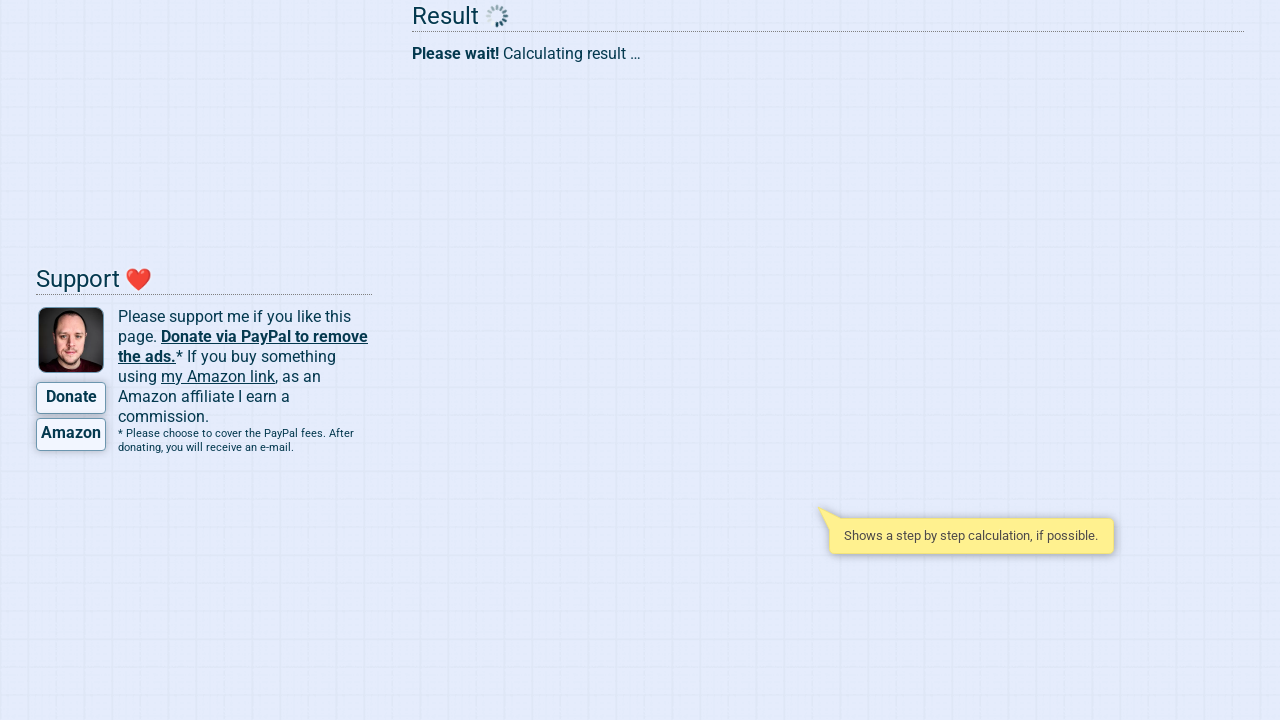

Scrolled down (Arrow Down 1)
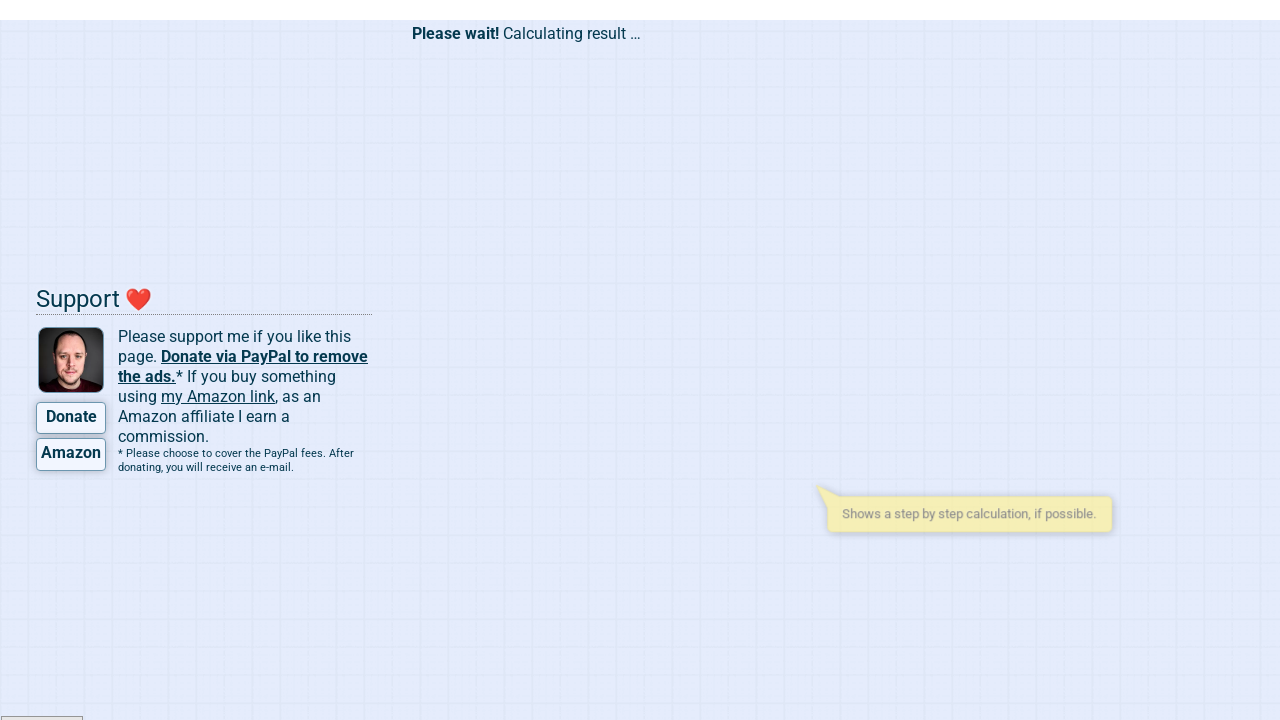

Scrolled down (Arrow Down 2)
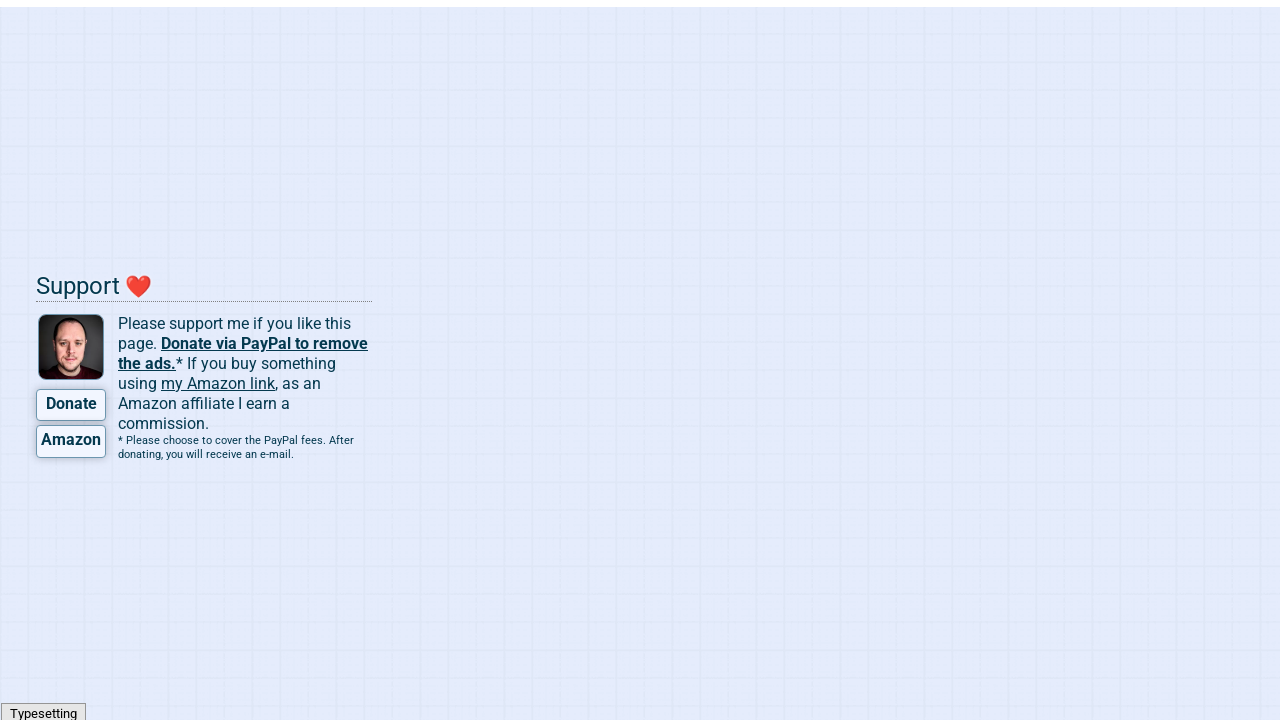

Scrolled down (Arrow Down 3)
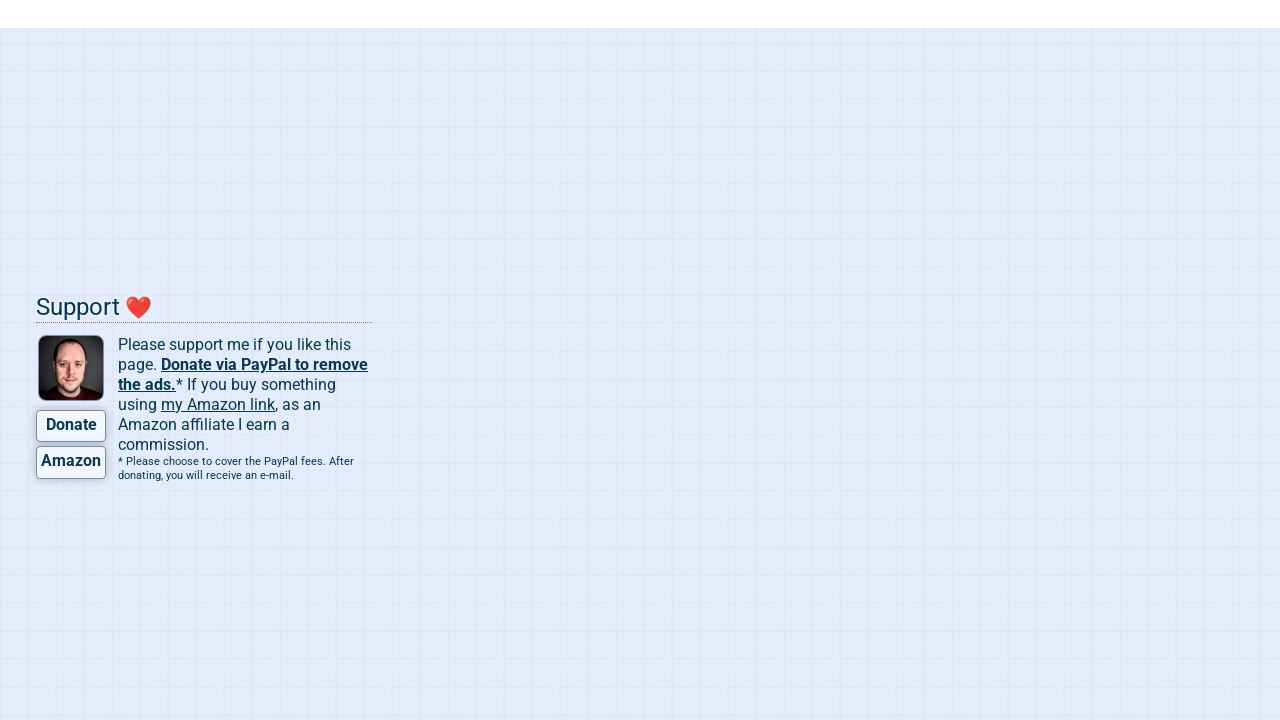

Scrolled down (Arrow Down 4)
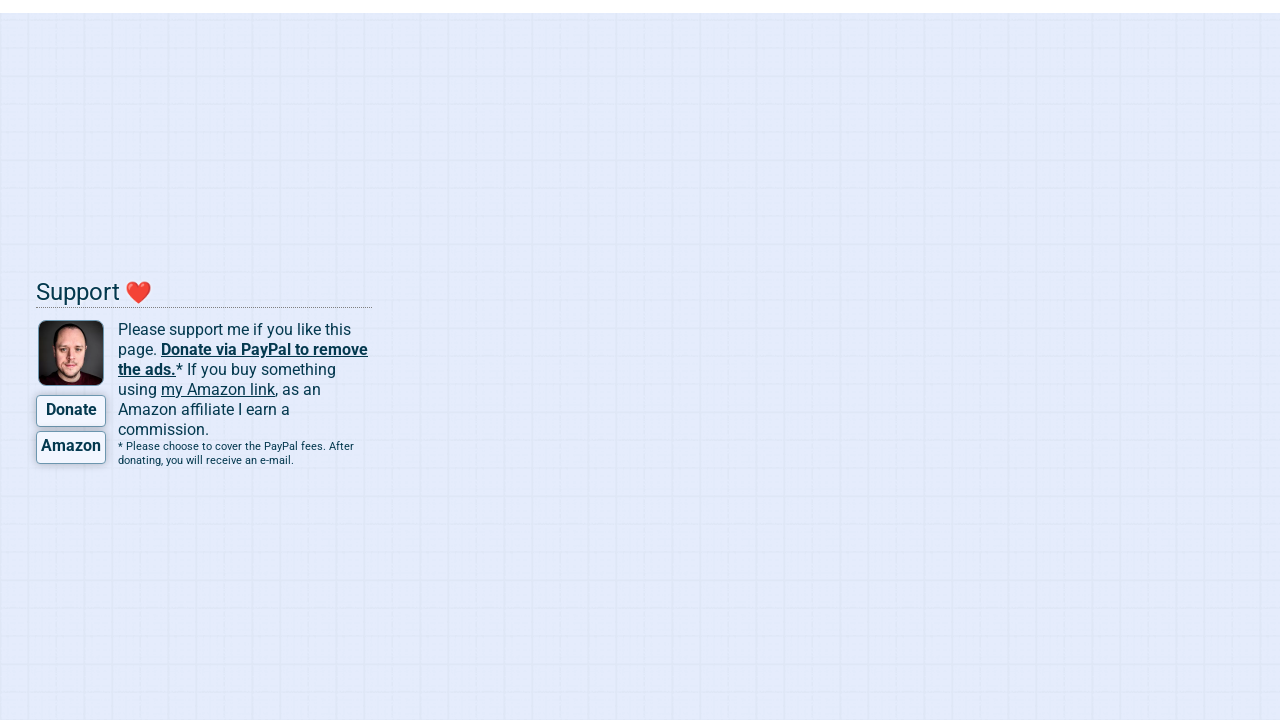

Scrolled down (Arrow Down 5)
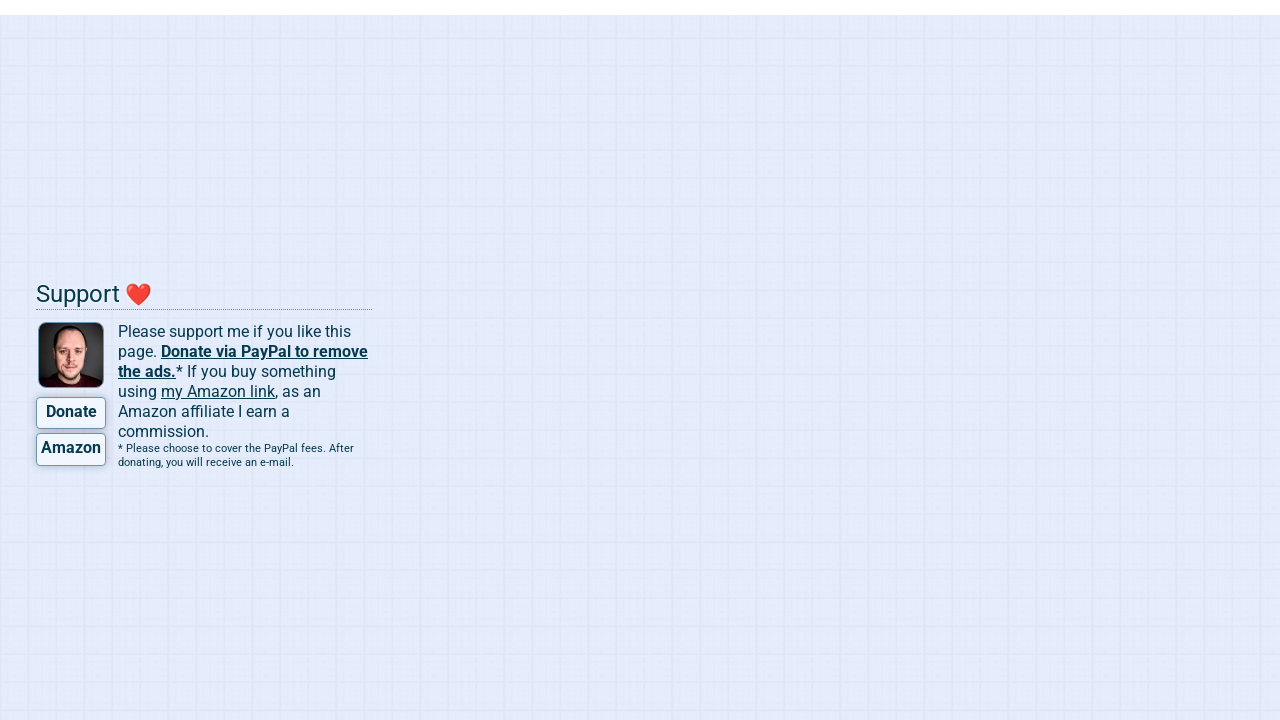

Scrolled down (Arrow Down 6)
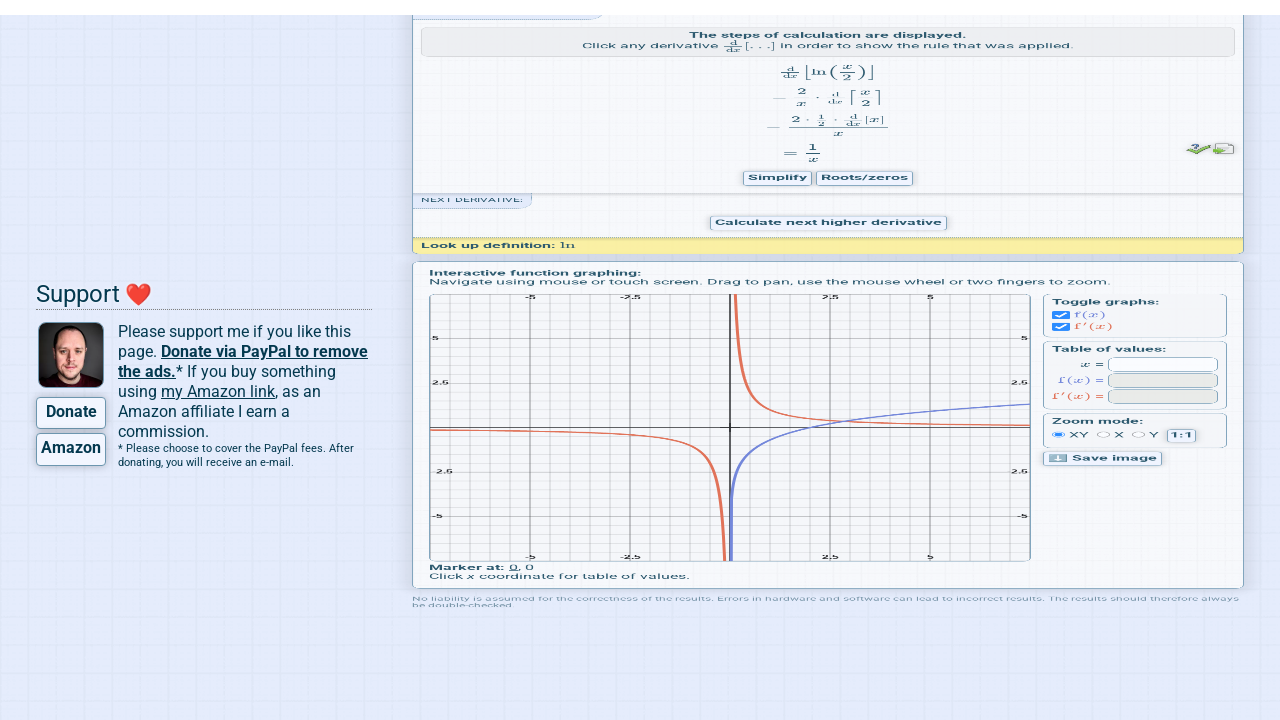

Scrolled down (Arrow Down 7)
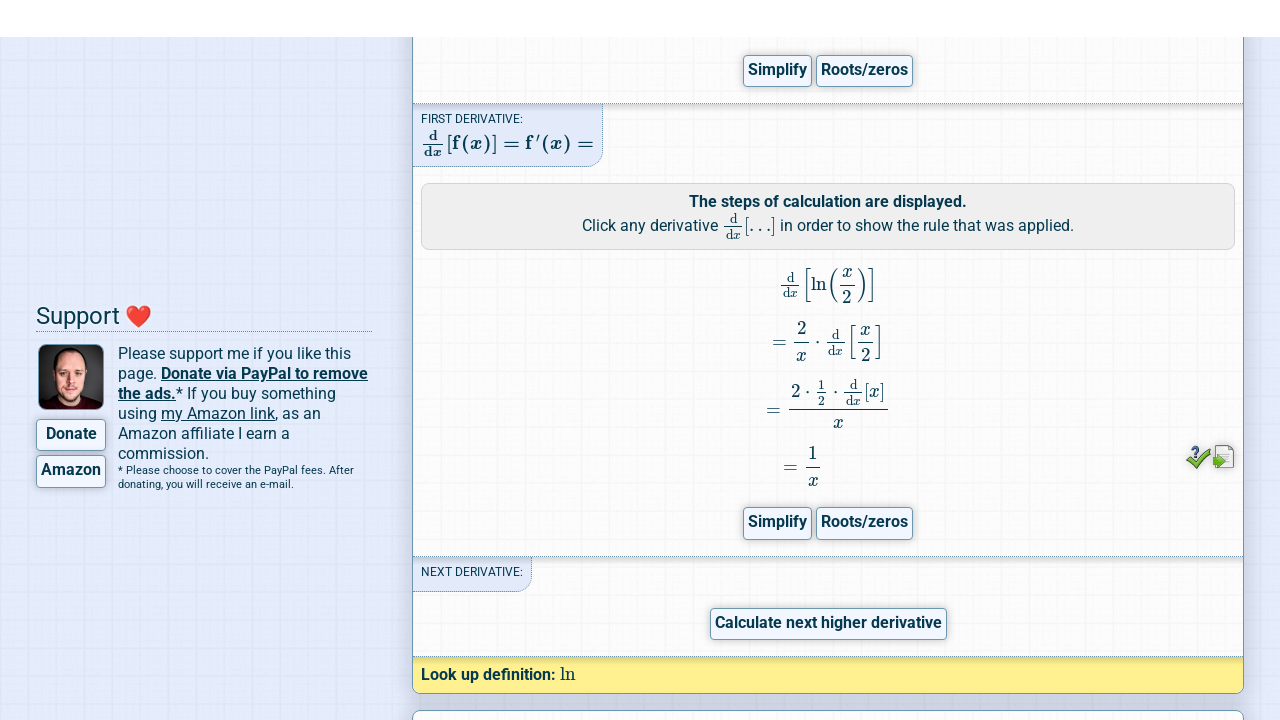

Math calculation content loaded and became visible
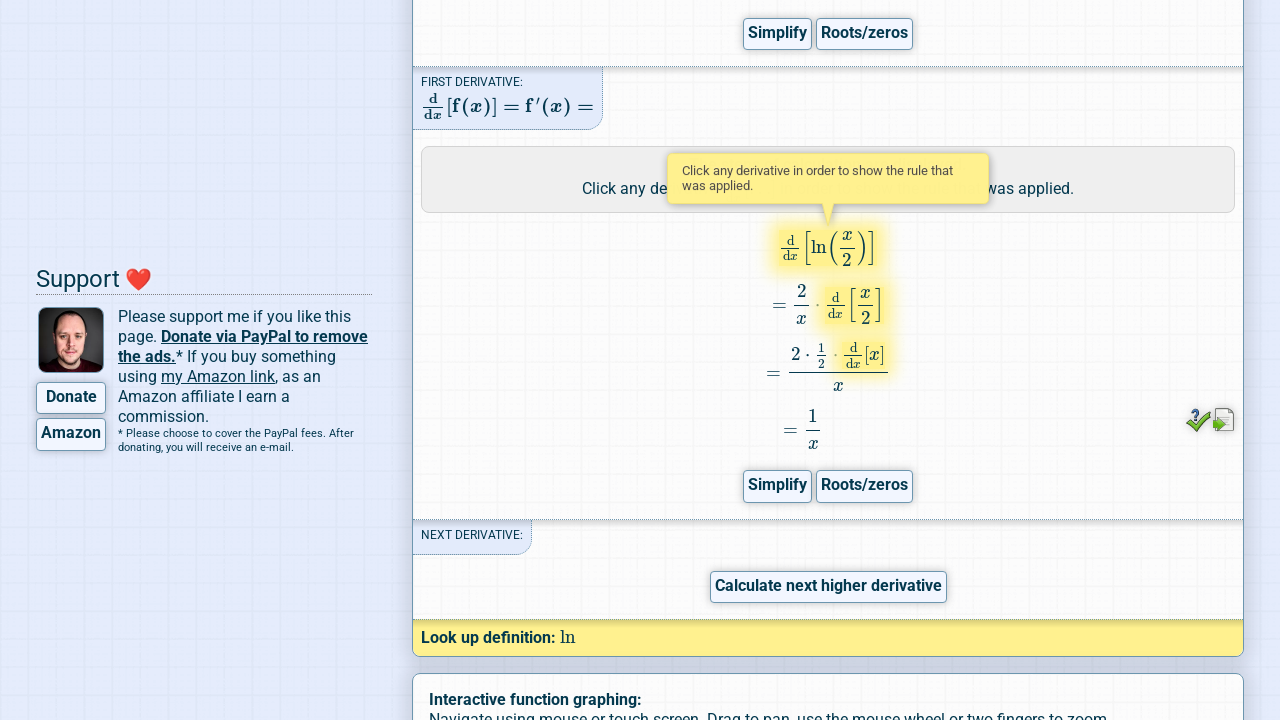

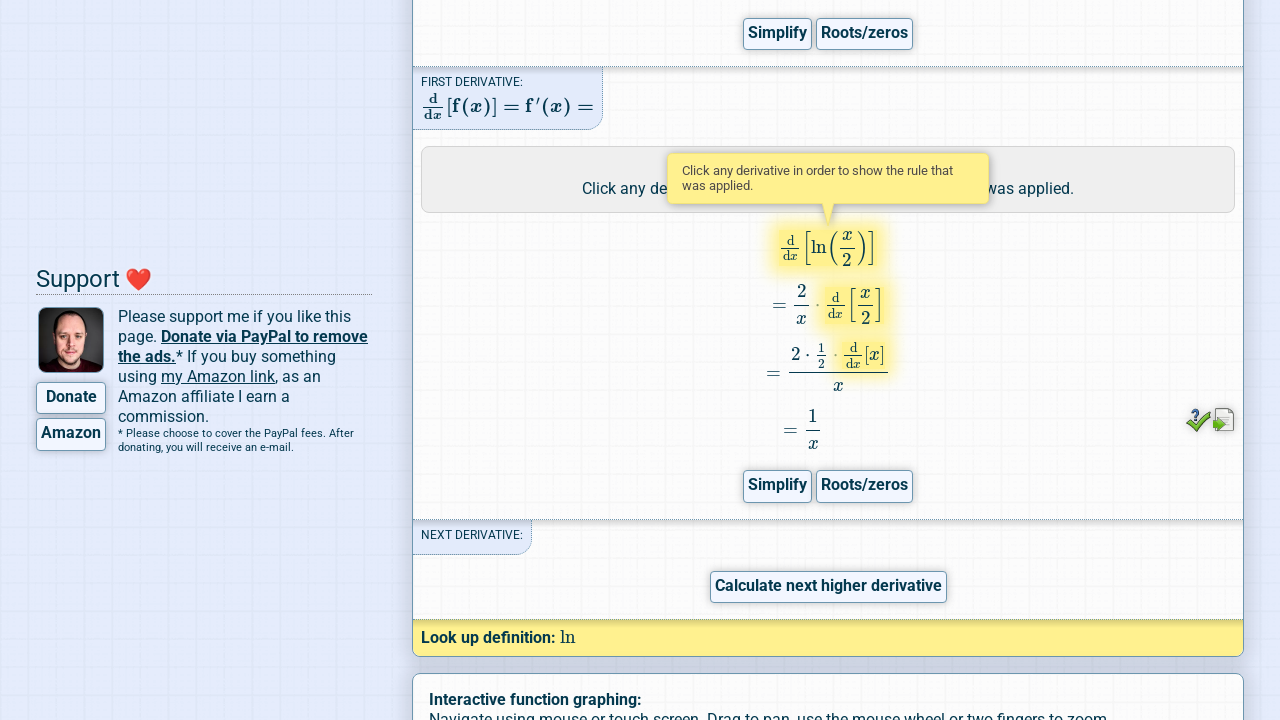